Tests basic browser navigation functionality by maximizing the window, refreshing the page, navigating backward, and then navigating forward on the ChromeDriver downloads page.

Starting URL: https://sites.google.com/a/chromium.org/chromedriver/downloads

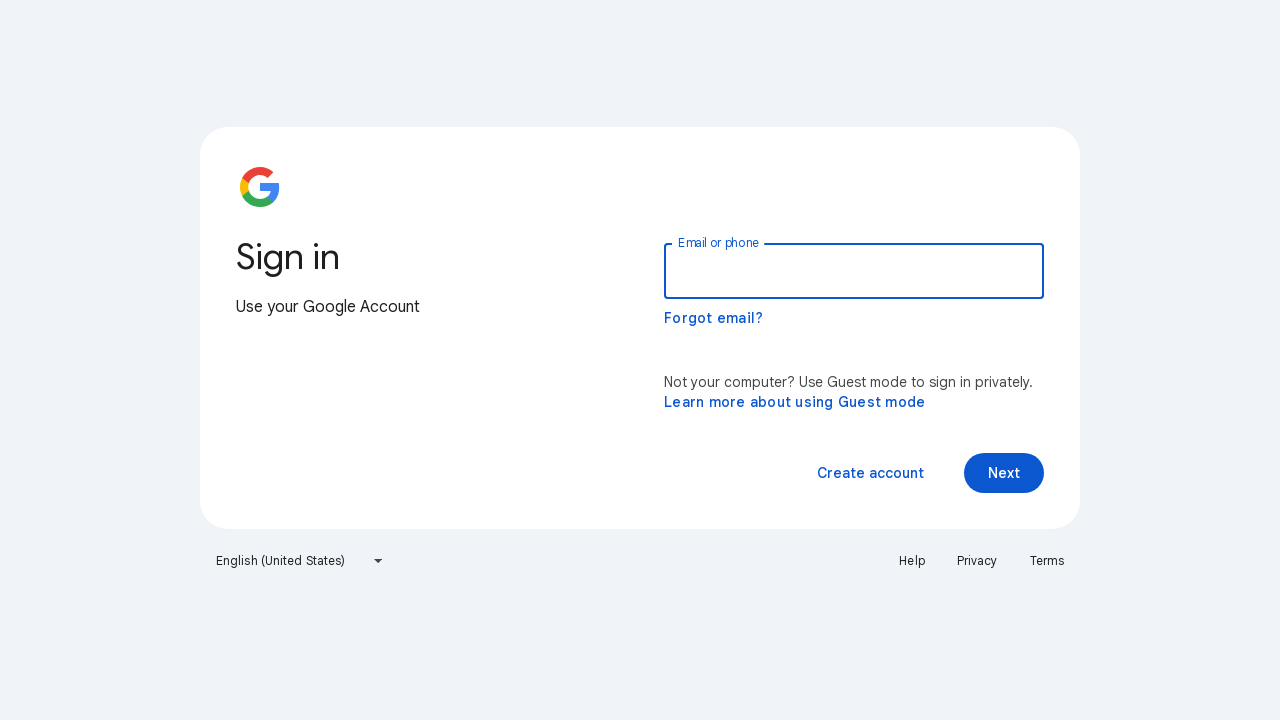

Set viewport size to 1920x1080
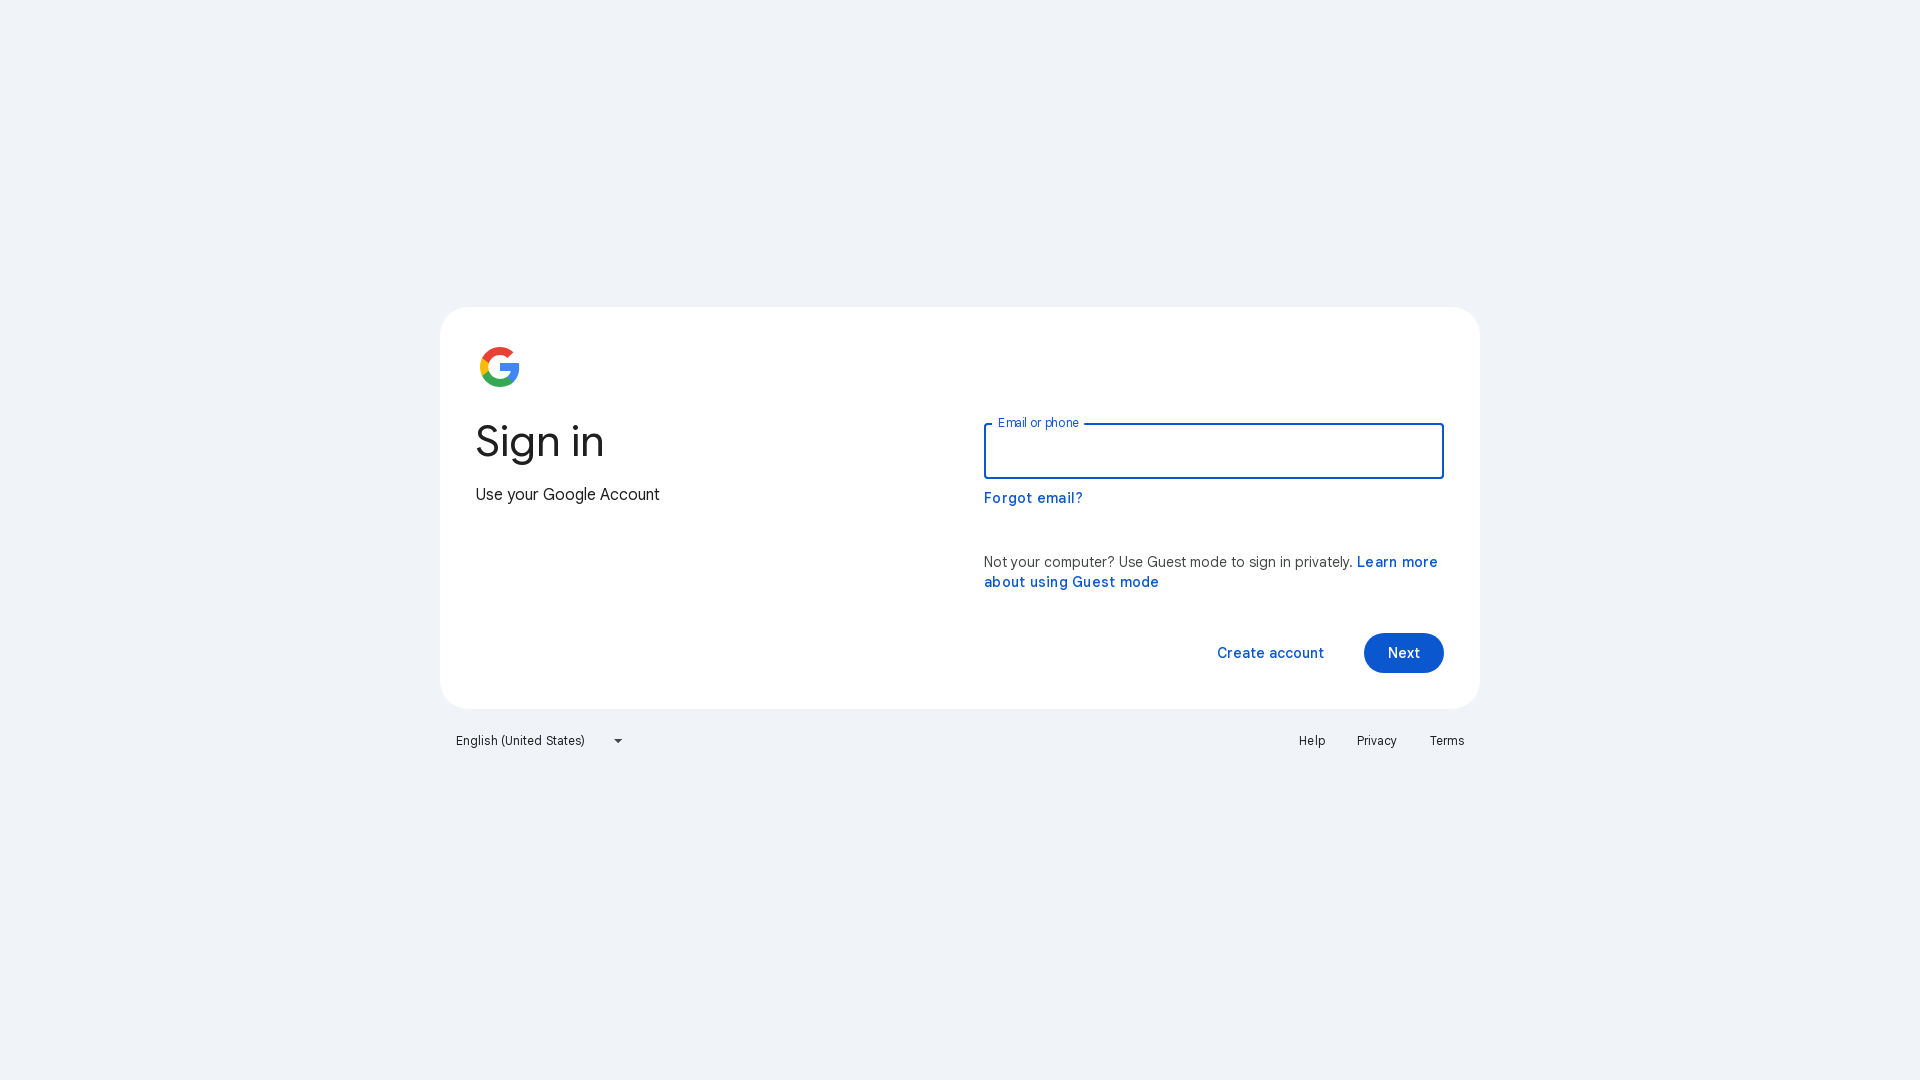

Page loaded - DOM content ready
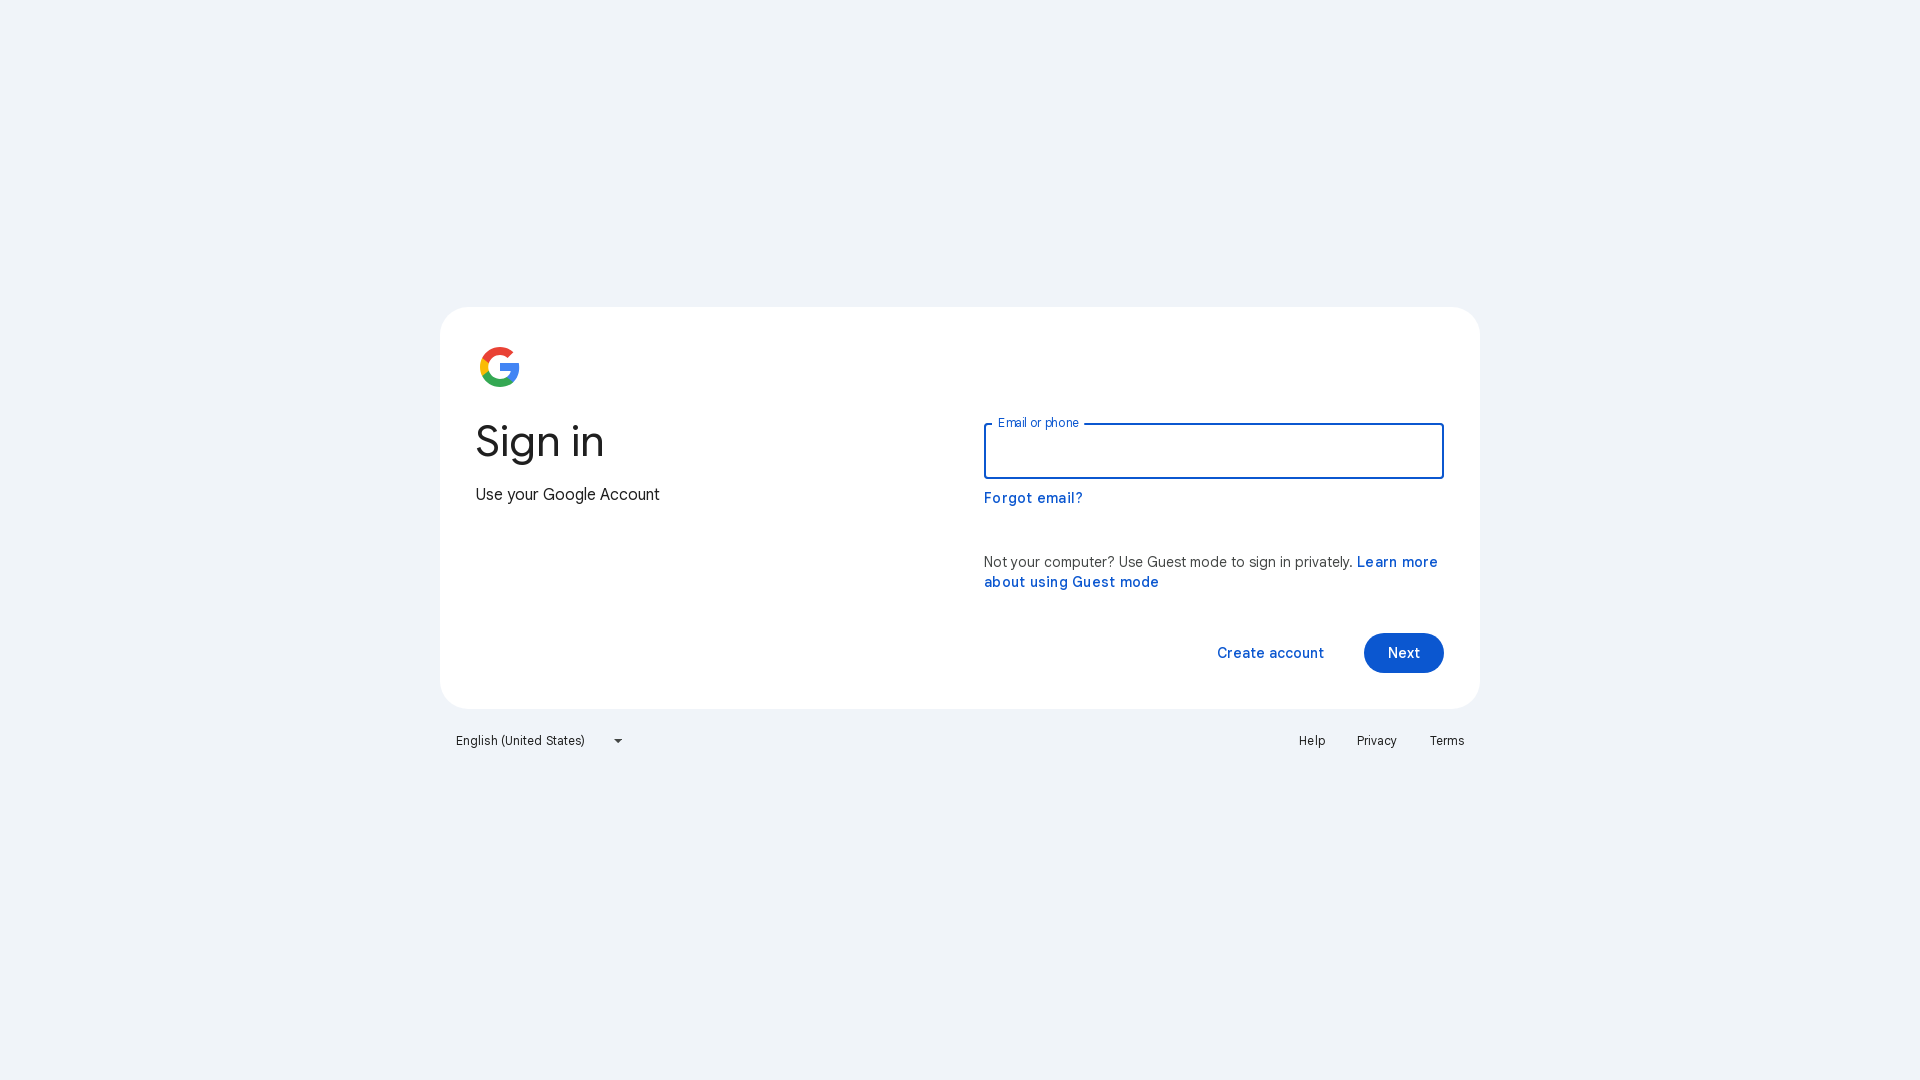

Refreshed the ChromeDriver downloads page
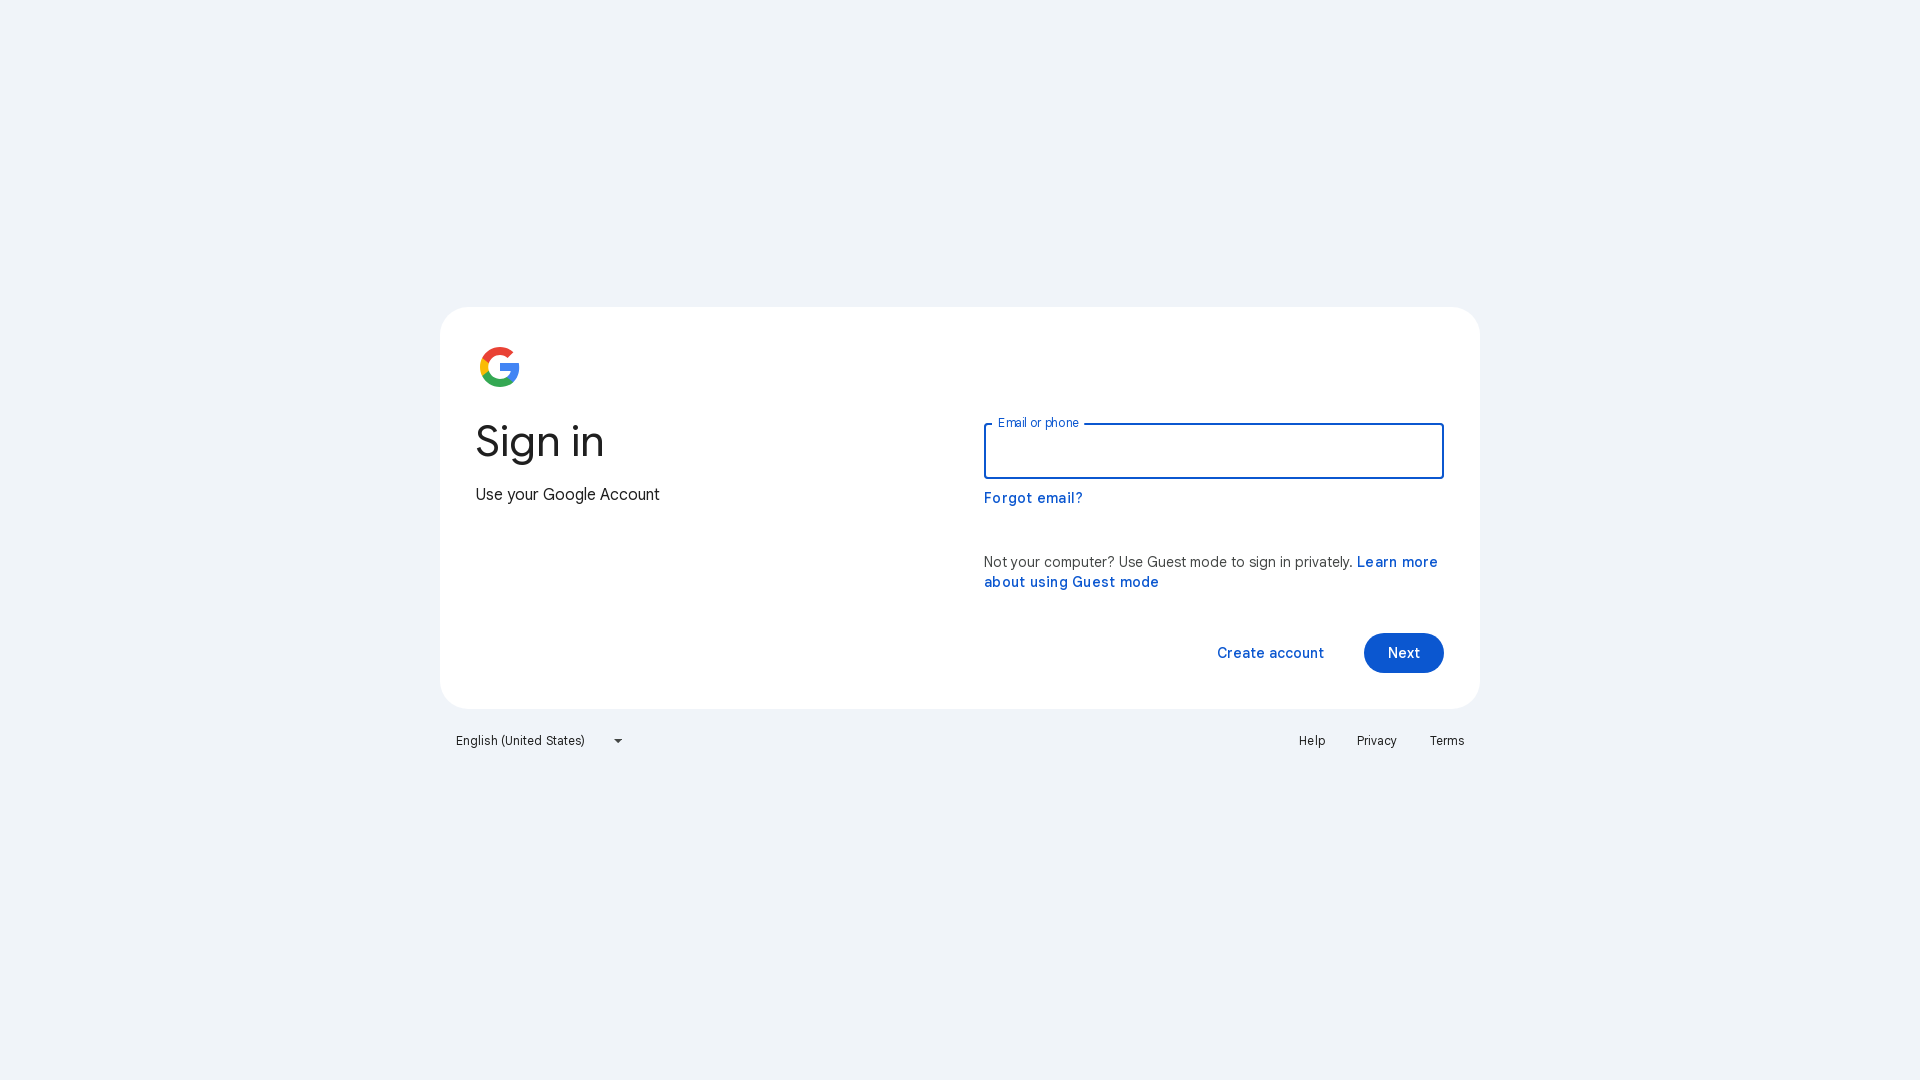

Page reload completed - DOM content ready
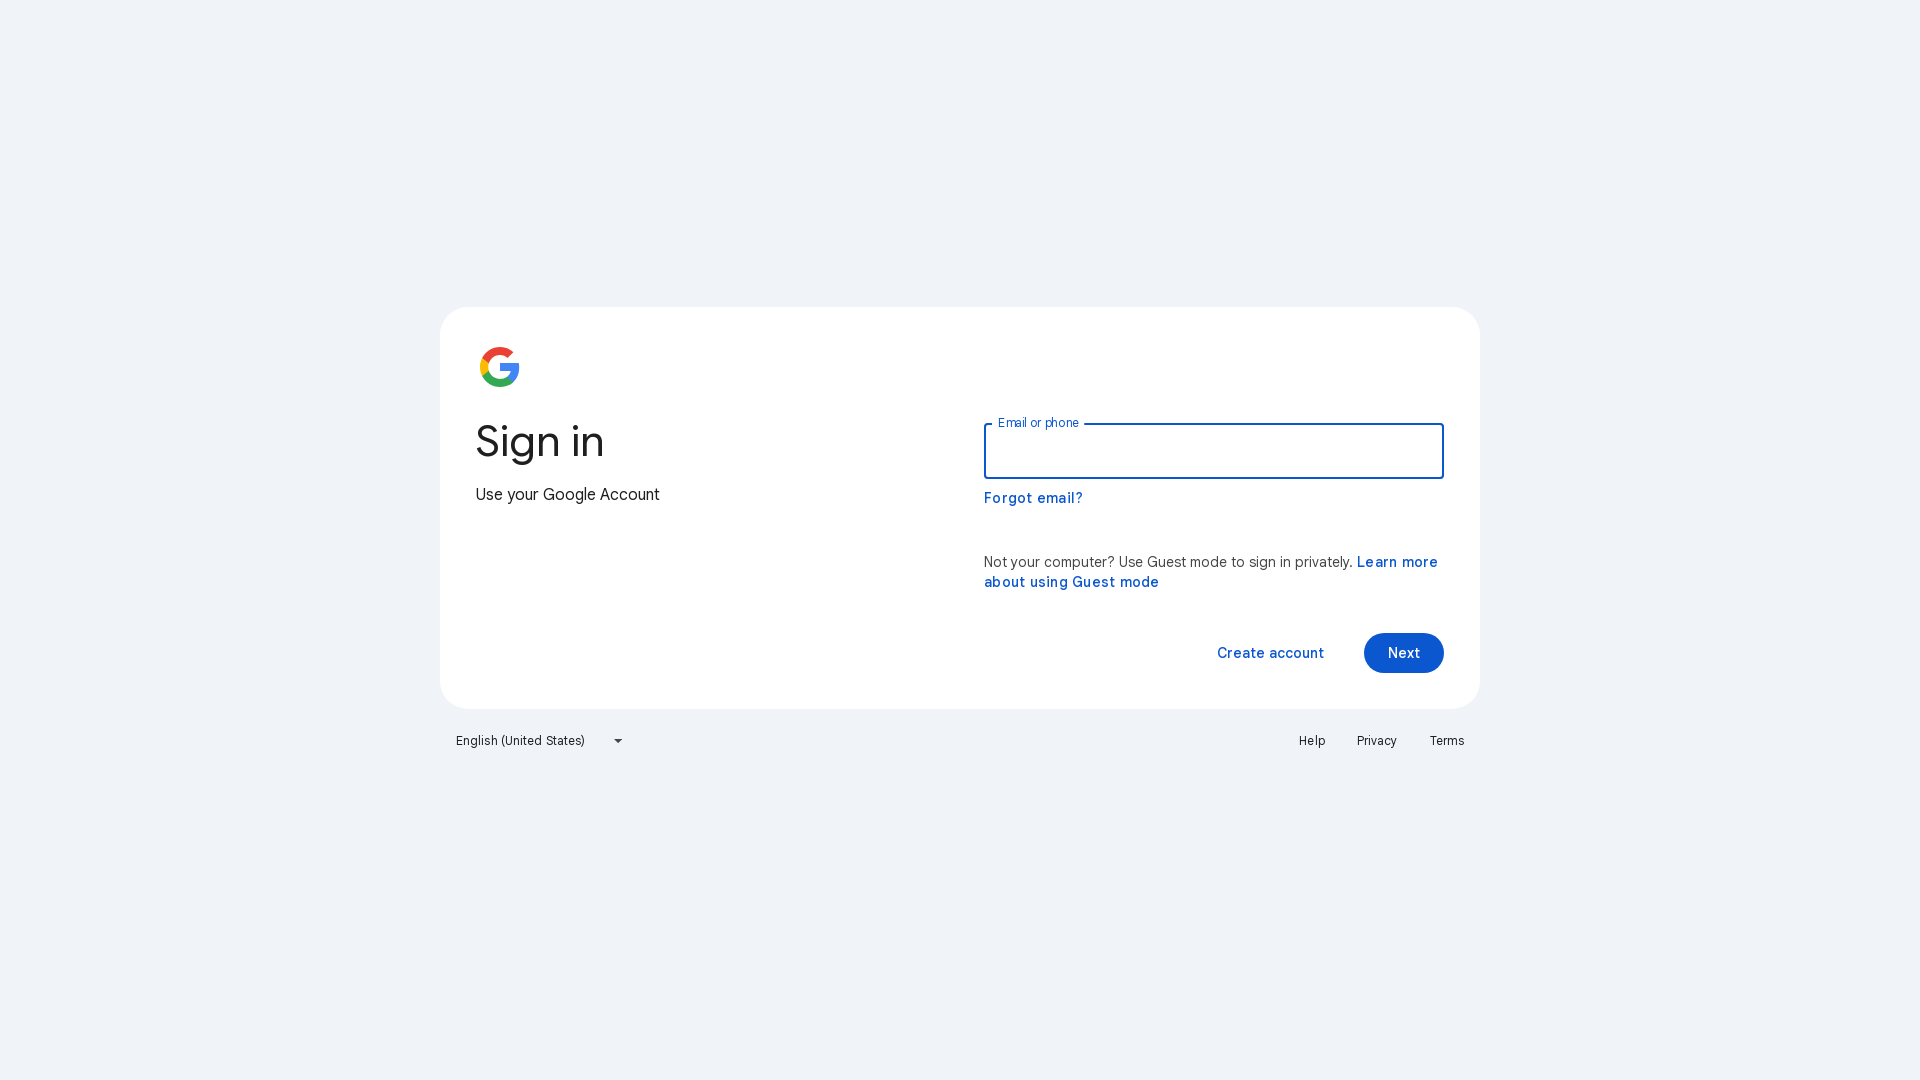

Navigated backward in browser history
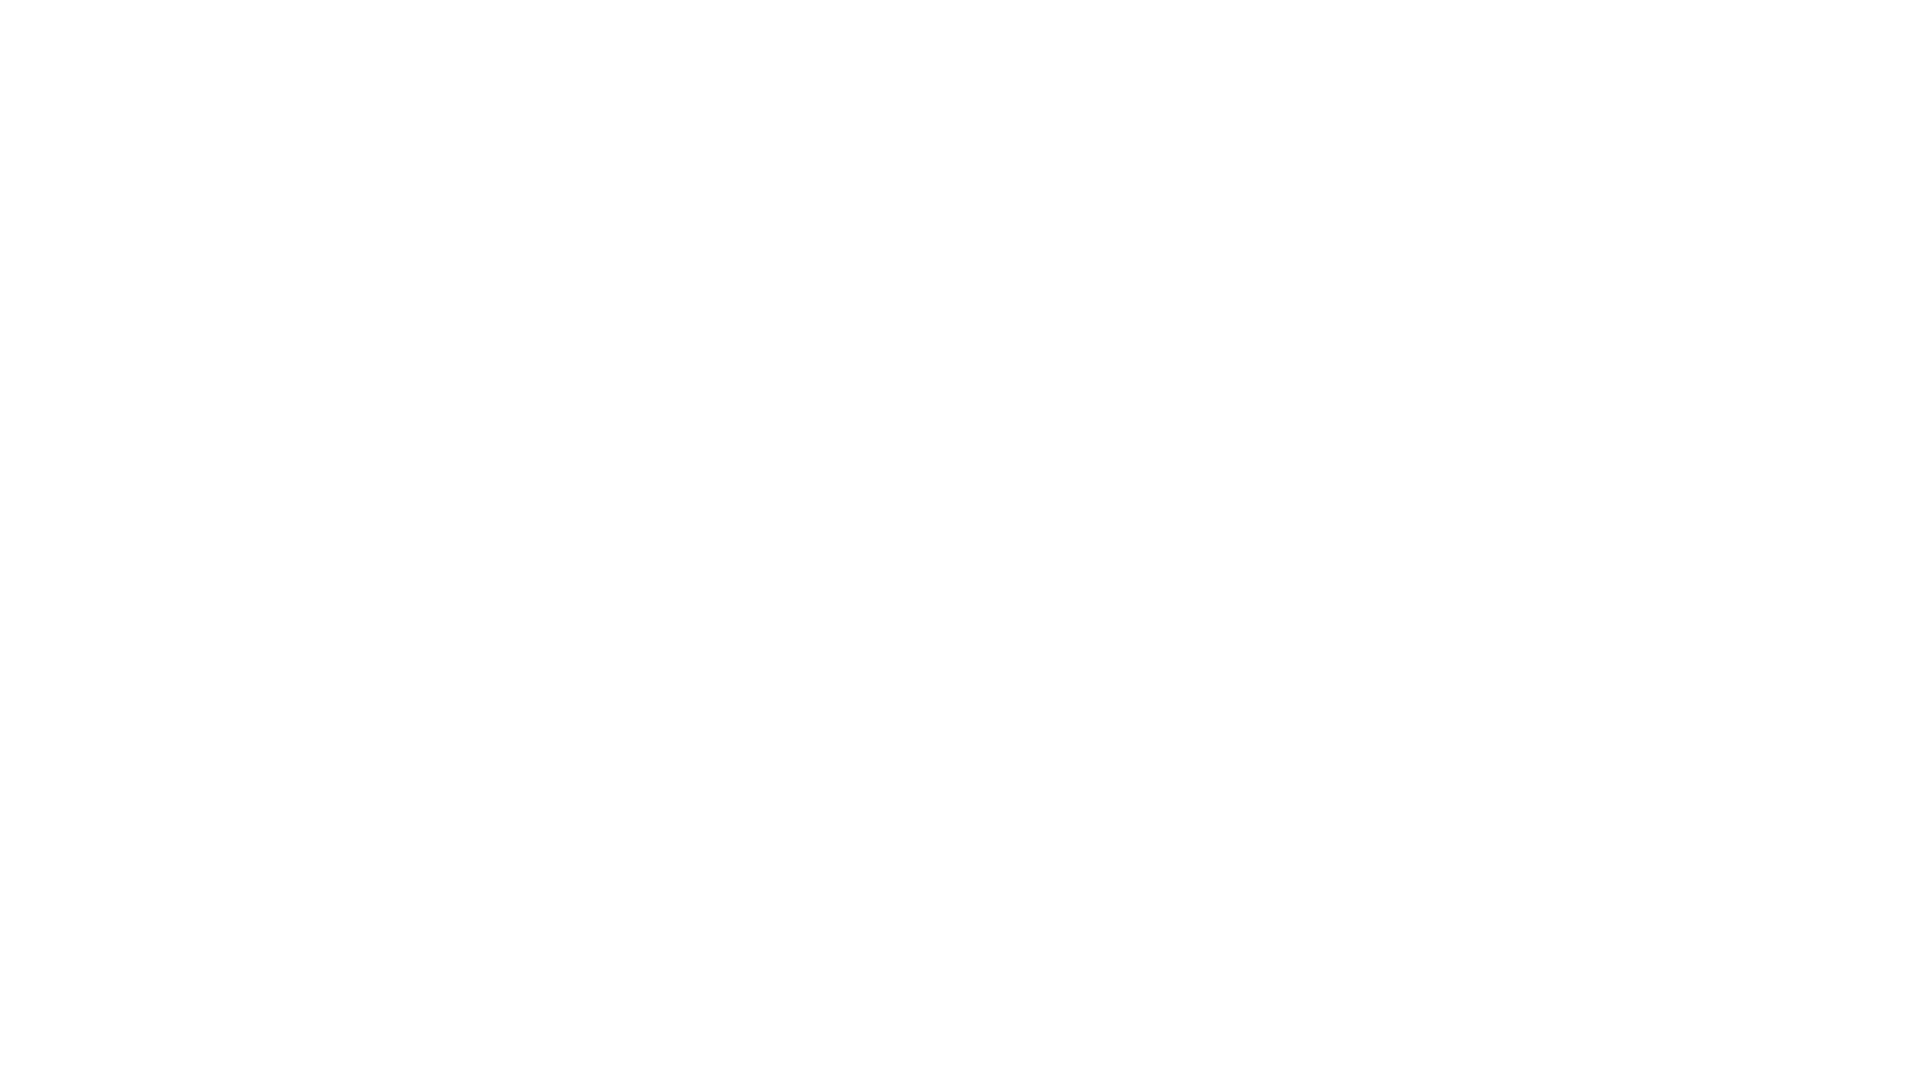

Backward navigation completed - DOM content ready
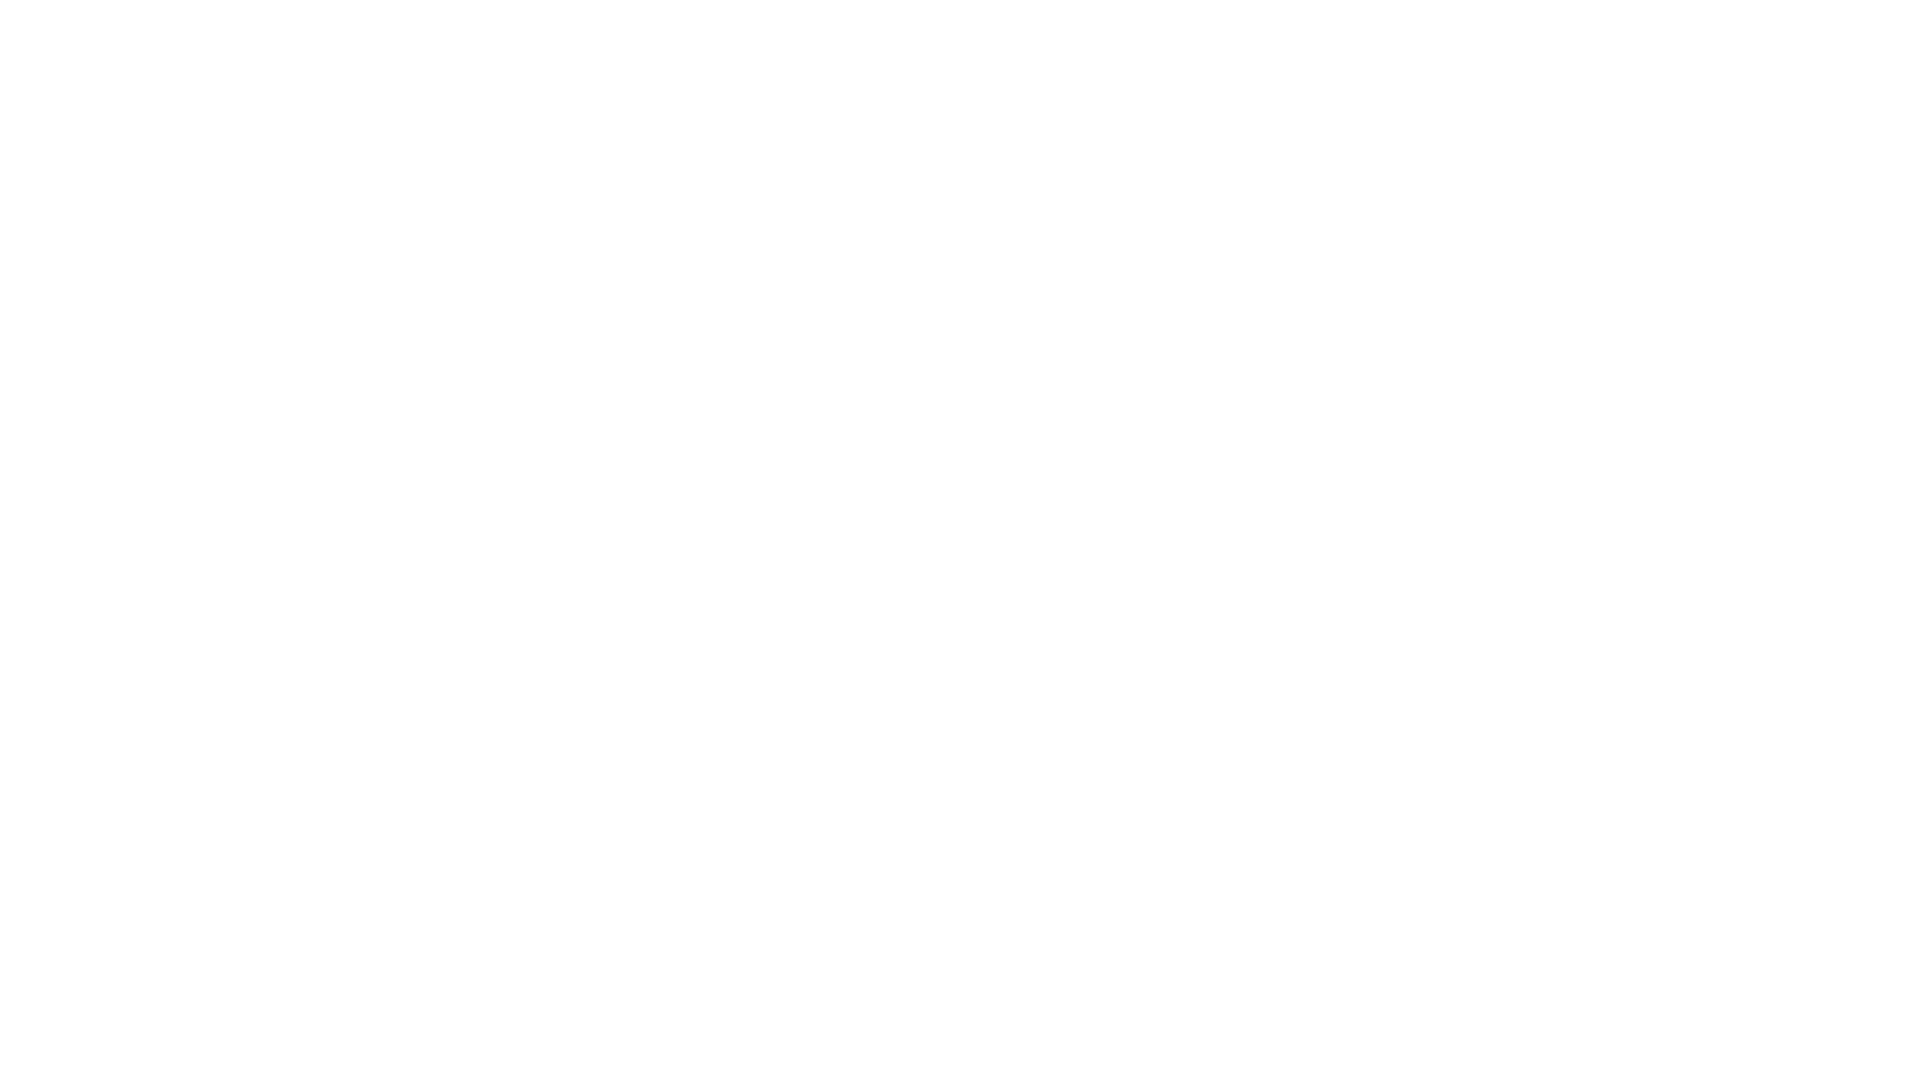

Navigated forward in browser history
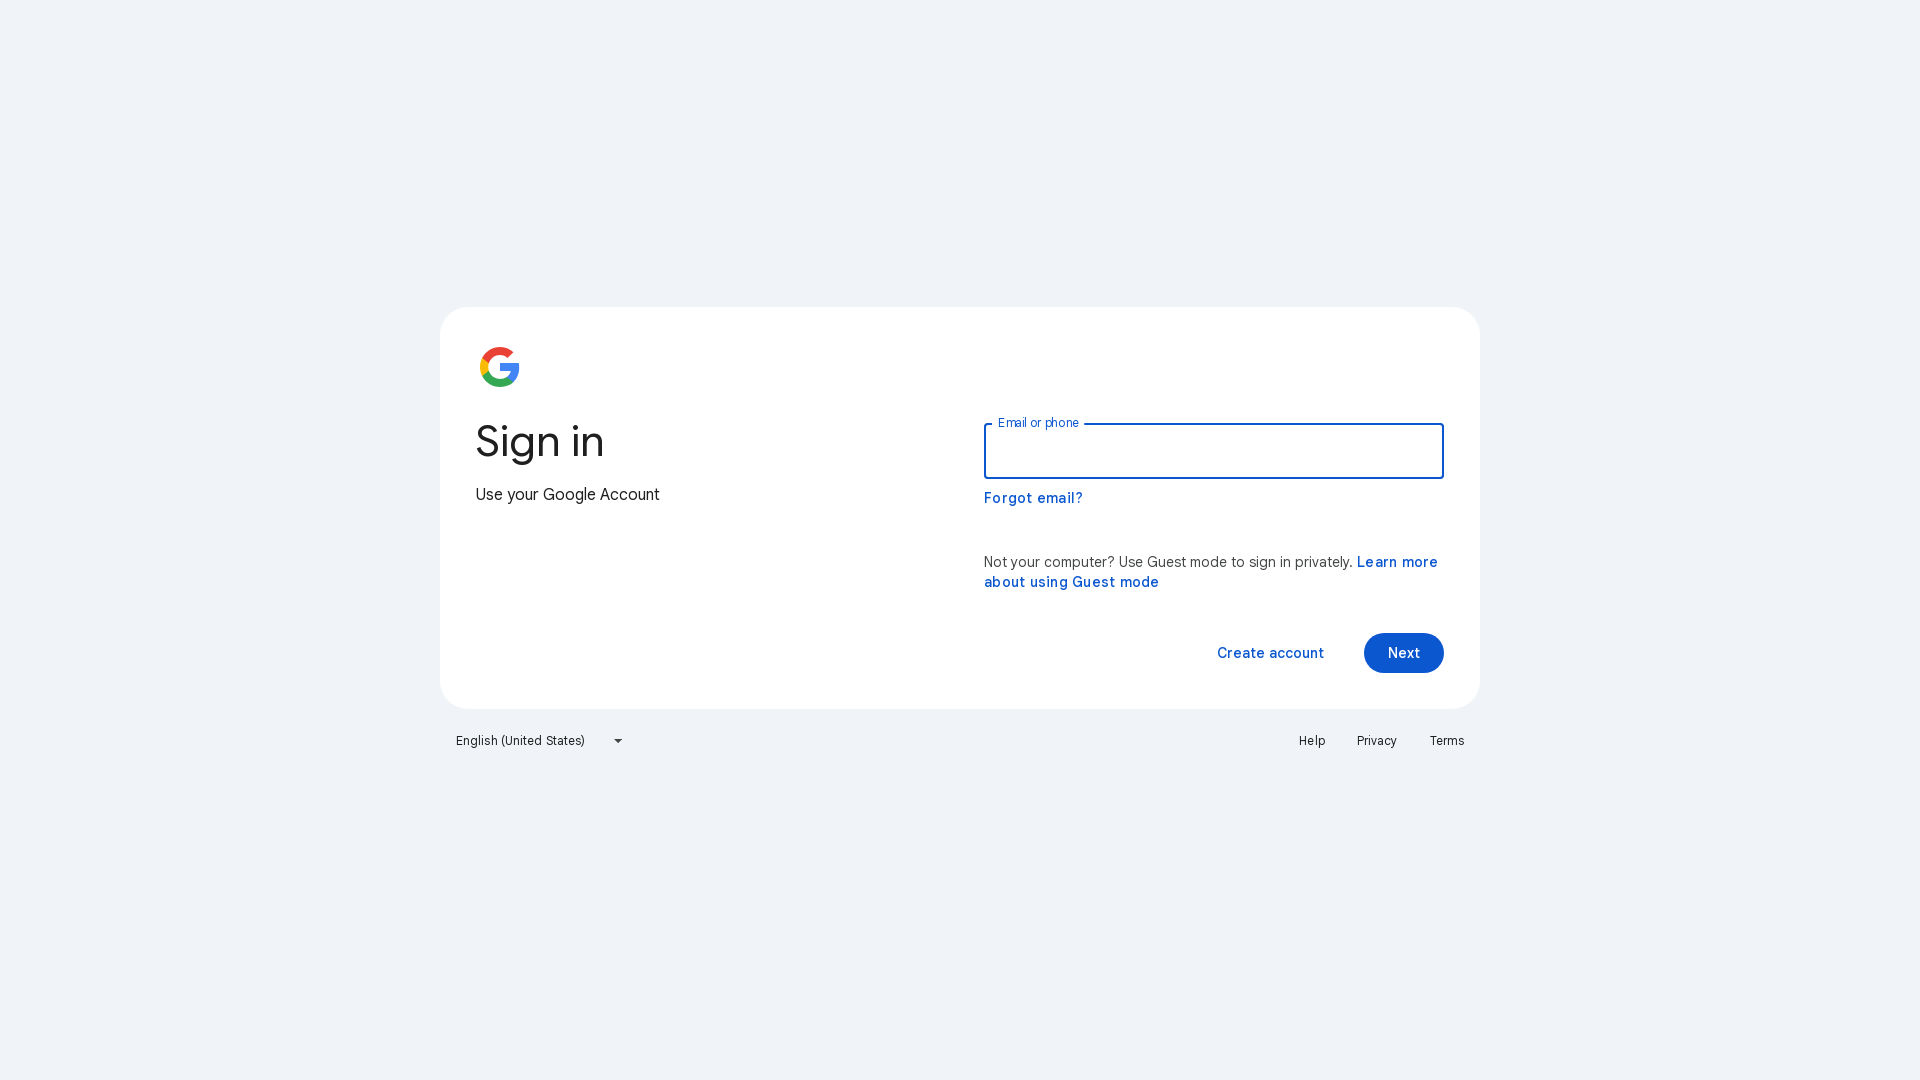

Forward navigation completed - returned to ChromeDriver downloads page
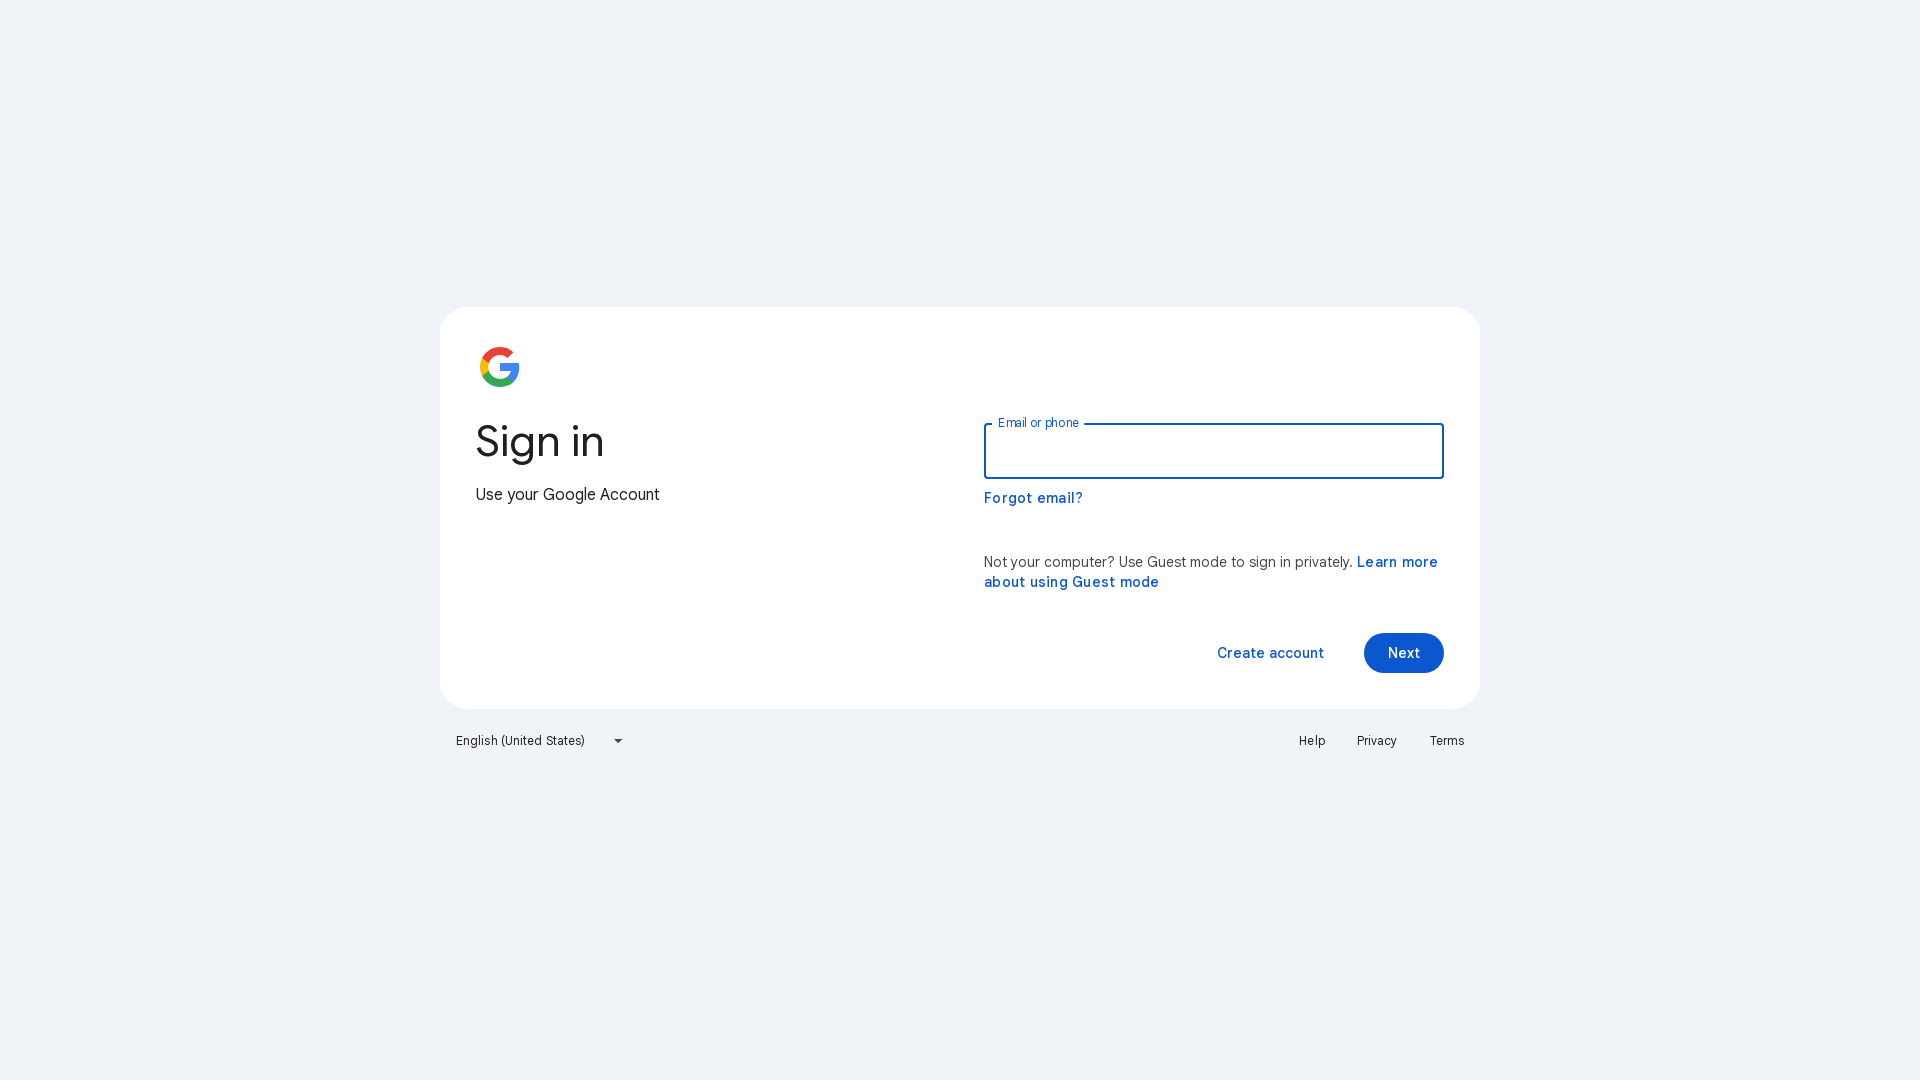

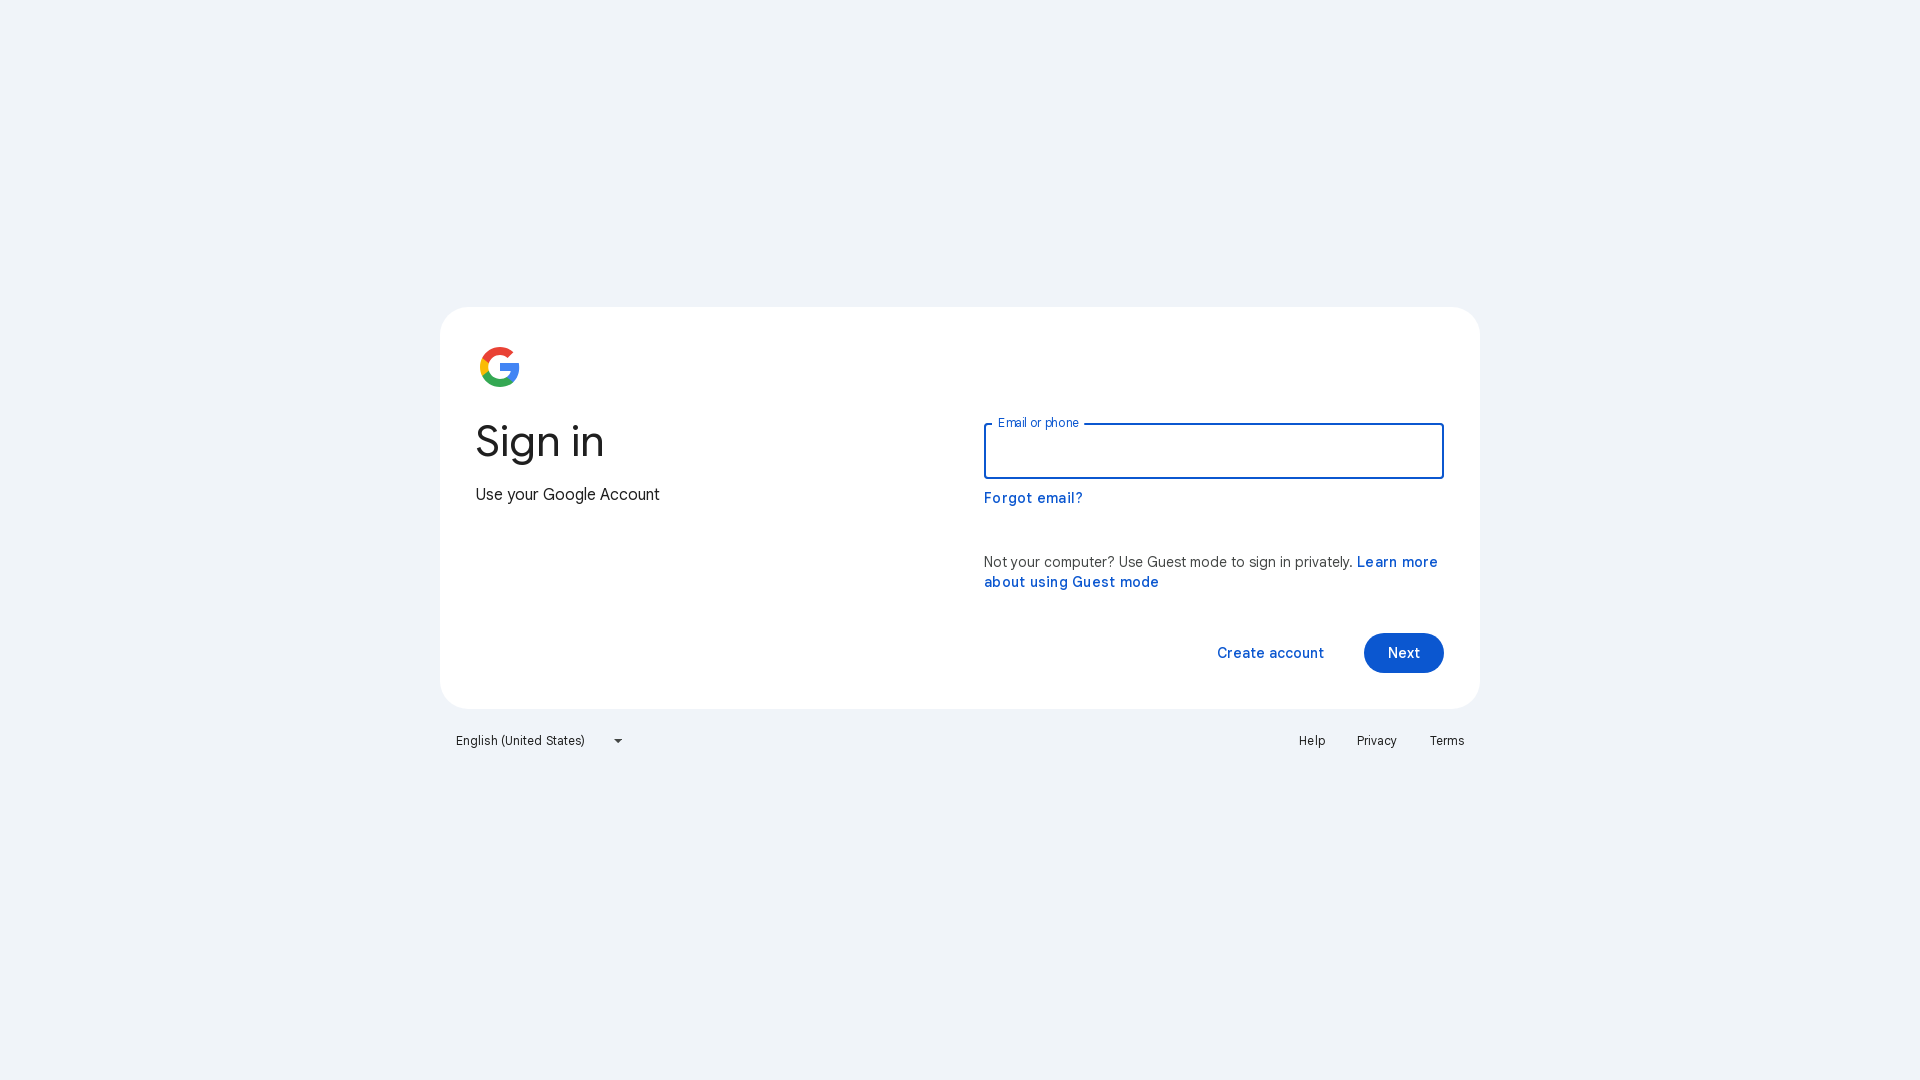